Tests e-commerce functionality by adding specific vegetables (Cucumber, Brocolli, Beetroot) to cart, proceeding to checkout, applying a promo code, and verifying the code was applied successfully.

Starting URL: https://rahulshettyacademy.com/seleniumPractise/

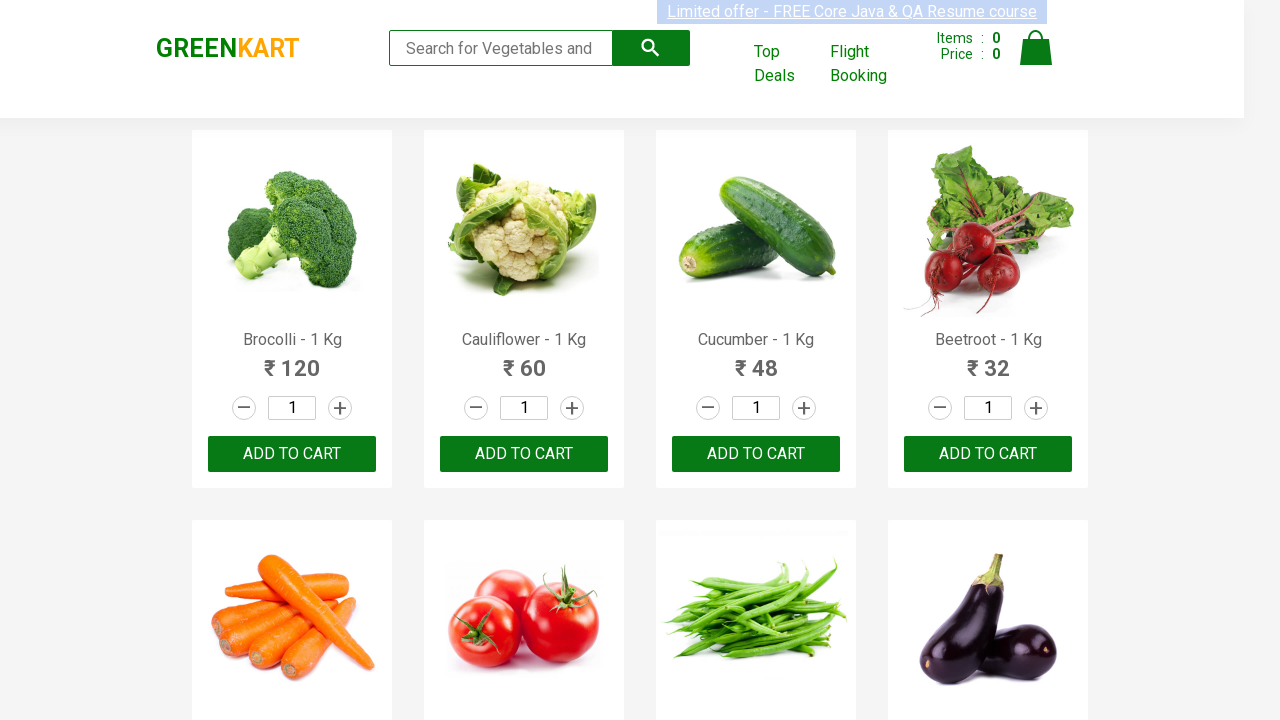

Waited for products to load on the page
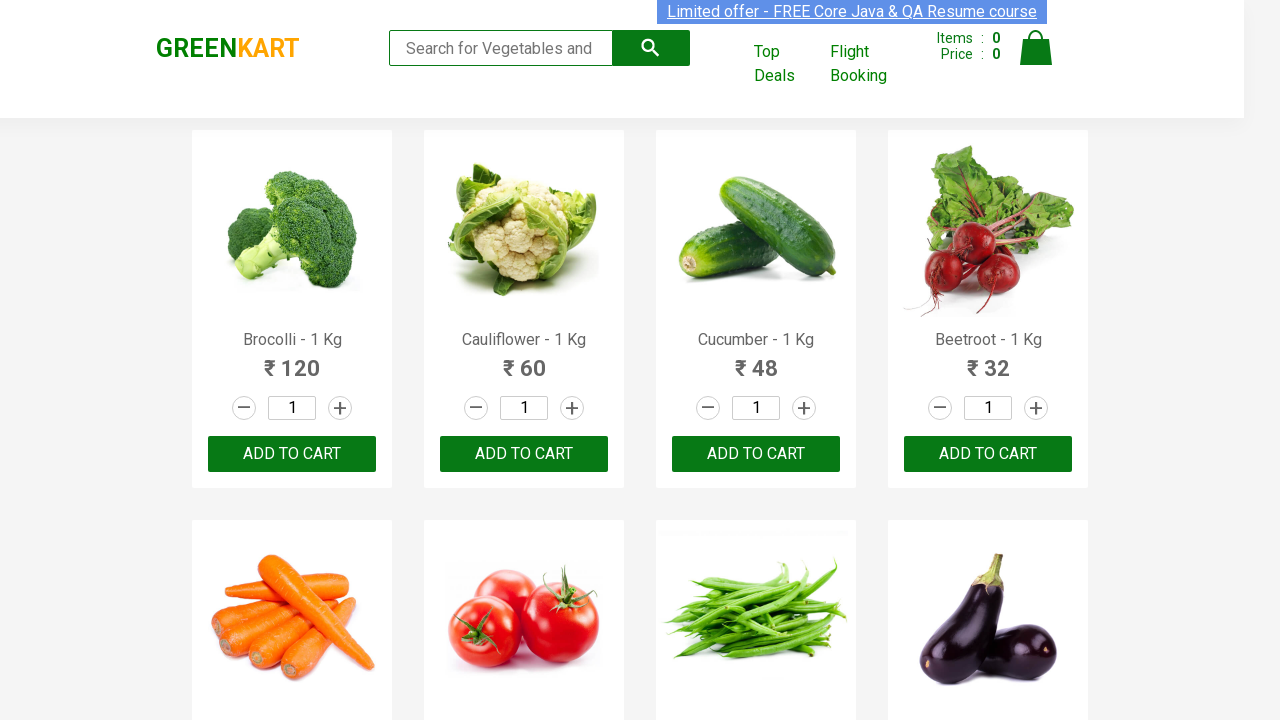

Retrieved all product elements from the page
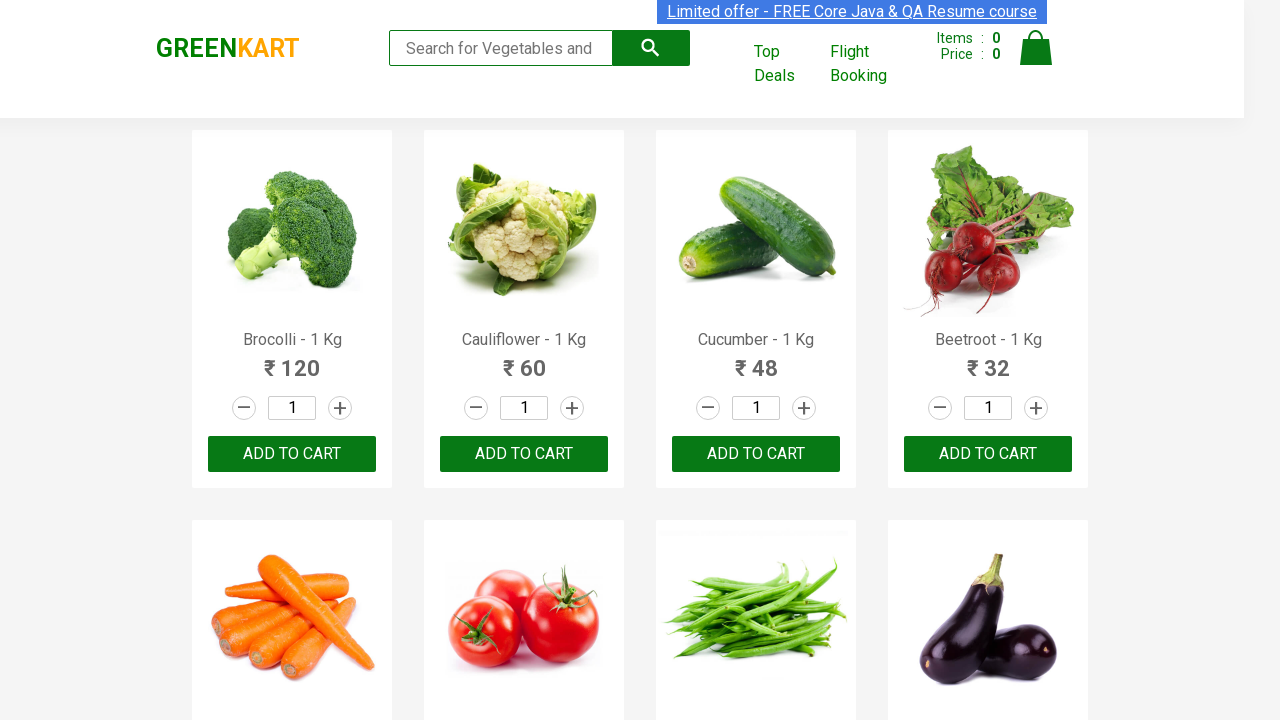

Added Brocolli to cart at (292, 454) on xpath=//div[@class='product-action']/button >> nth=0
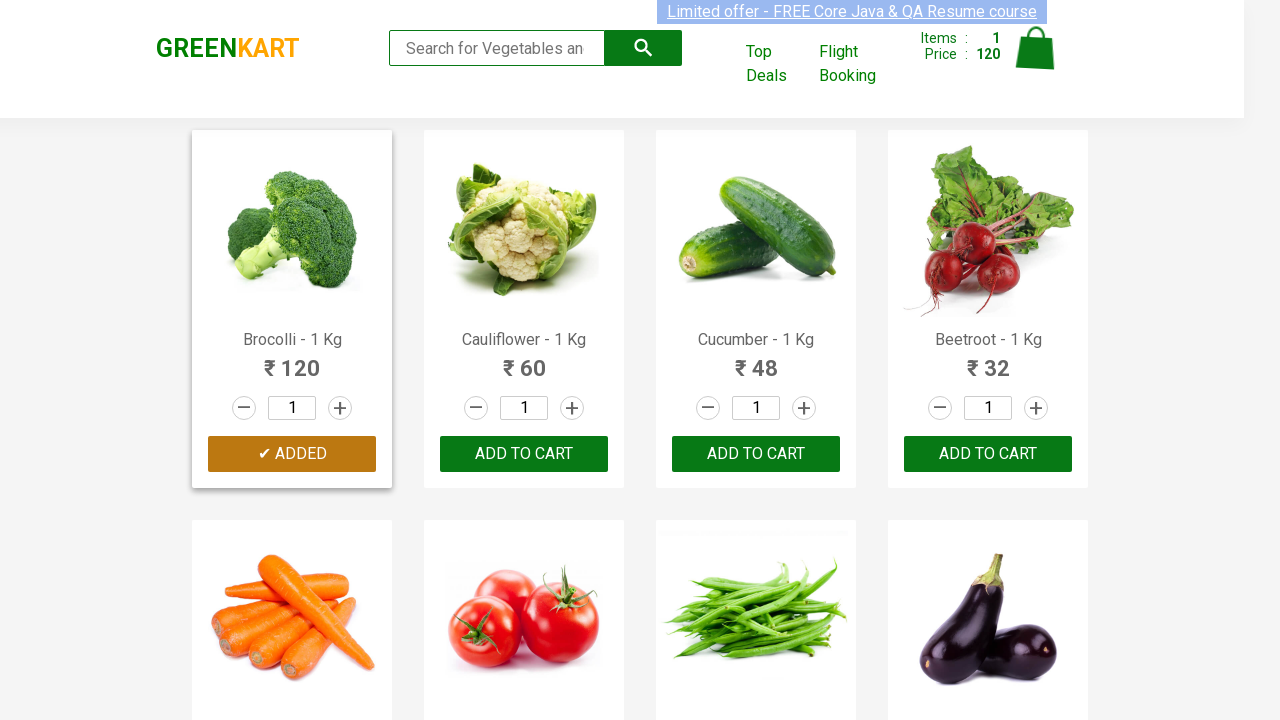

Added Cucumber to cart at (756, 454) on xpath=//div[@class='product-action']/button >> nth=2
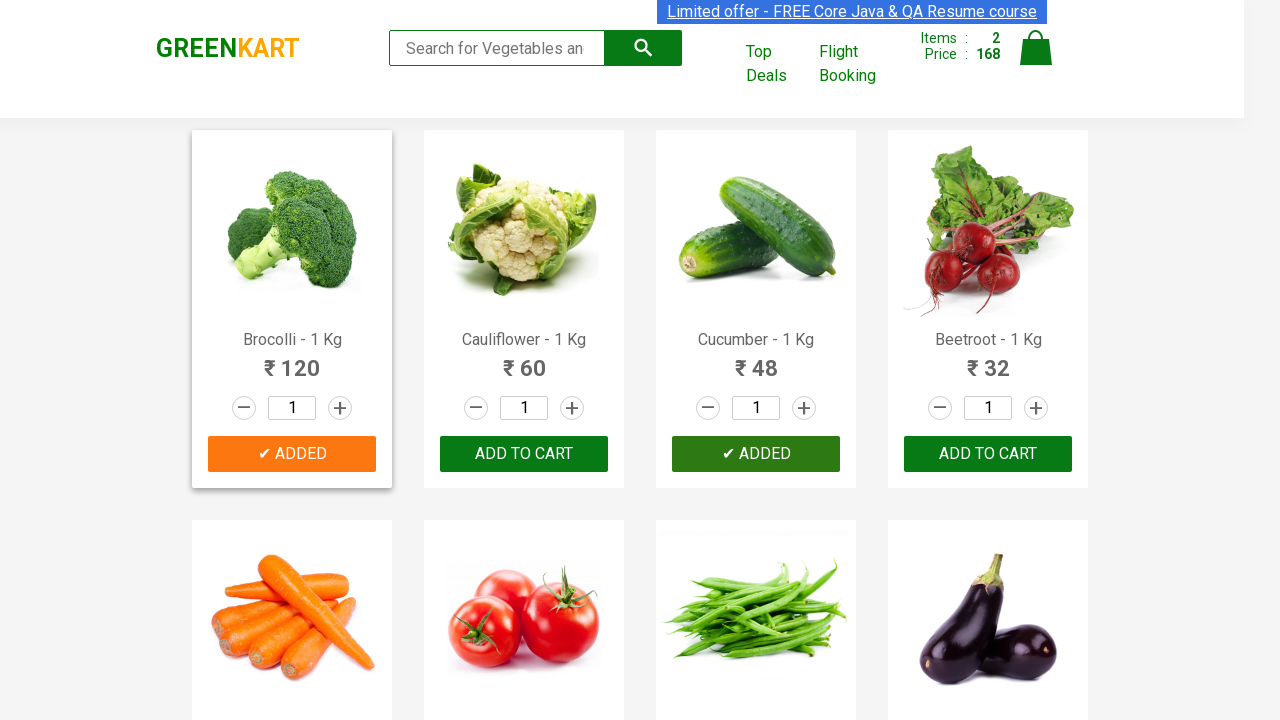

Added Beetroot to cart at (988, 454) on xpath=//div[@class='product-action']/button >> nth=3
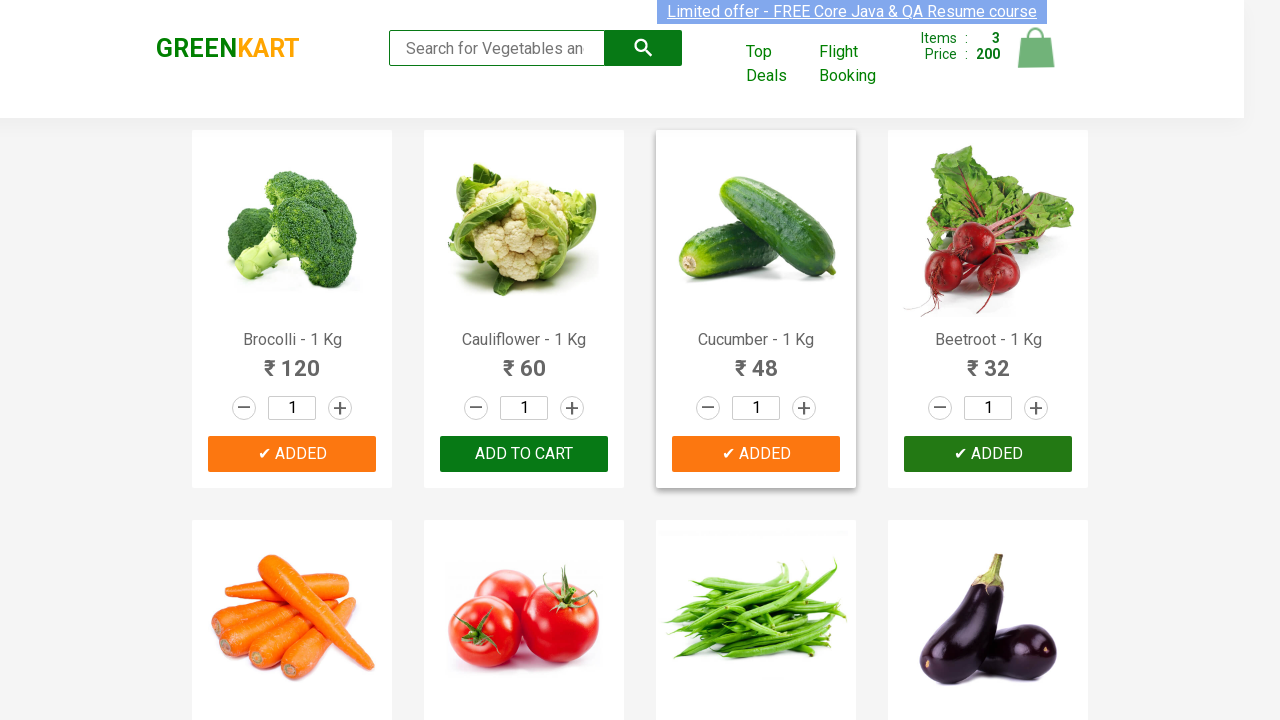

Clicked on cart icon to view cart at (1036, 48) on img[alt='Cart']
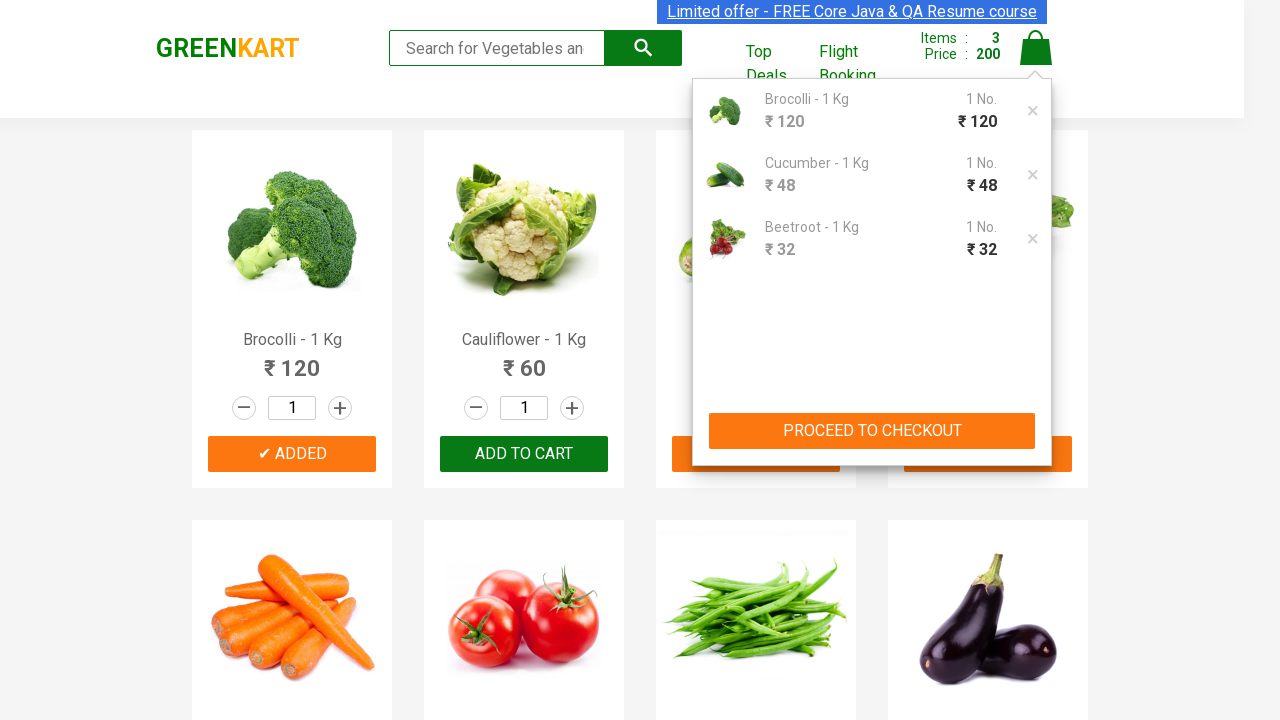

Clicked 'Proceed to Checkout' button at (872, 431) on div.cart-preview.active button[type='button']
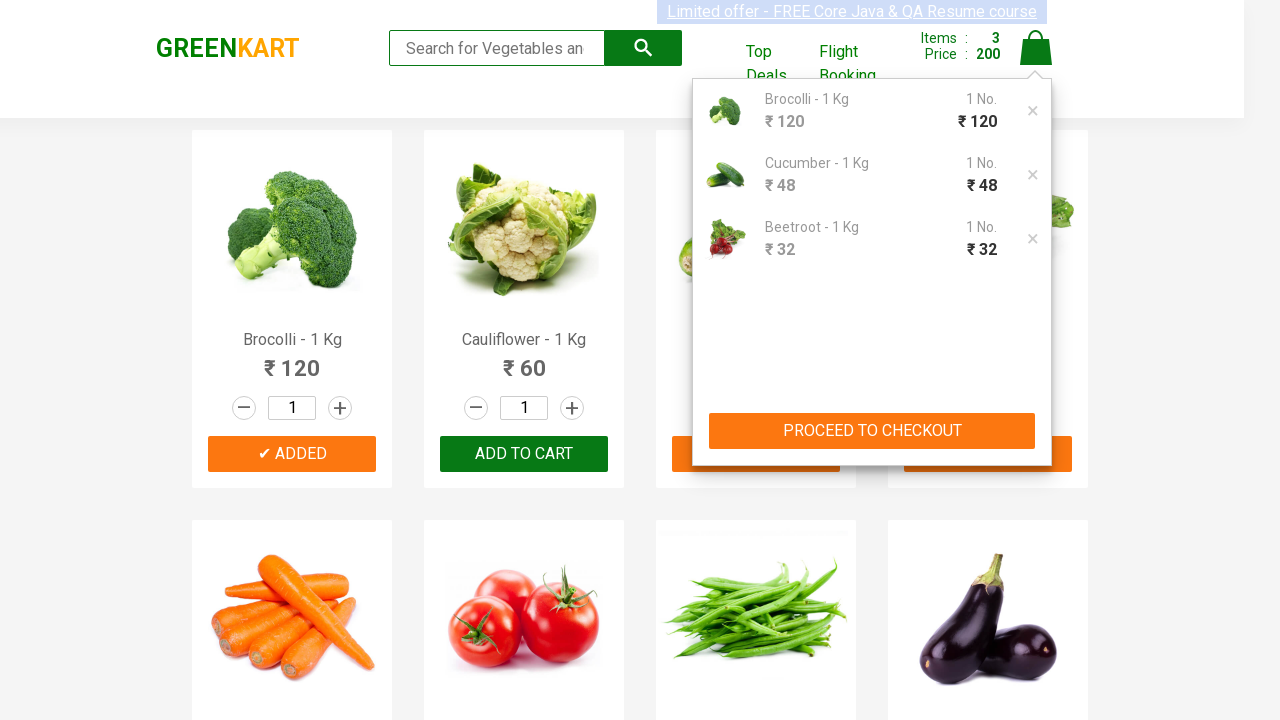

Entered promo code 'rahulshettyacademy' in the promo code field on input.promoCode
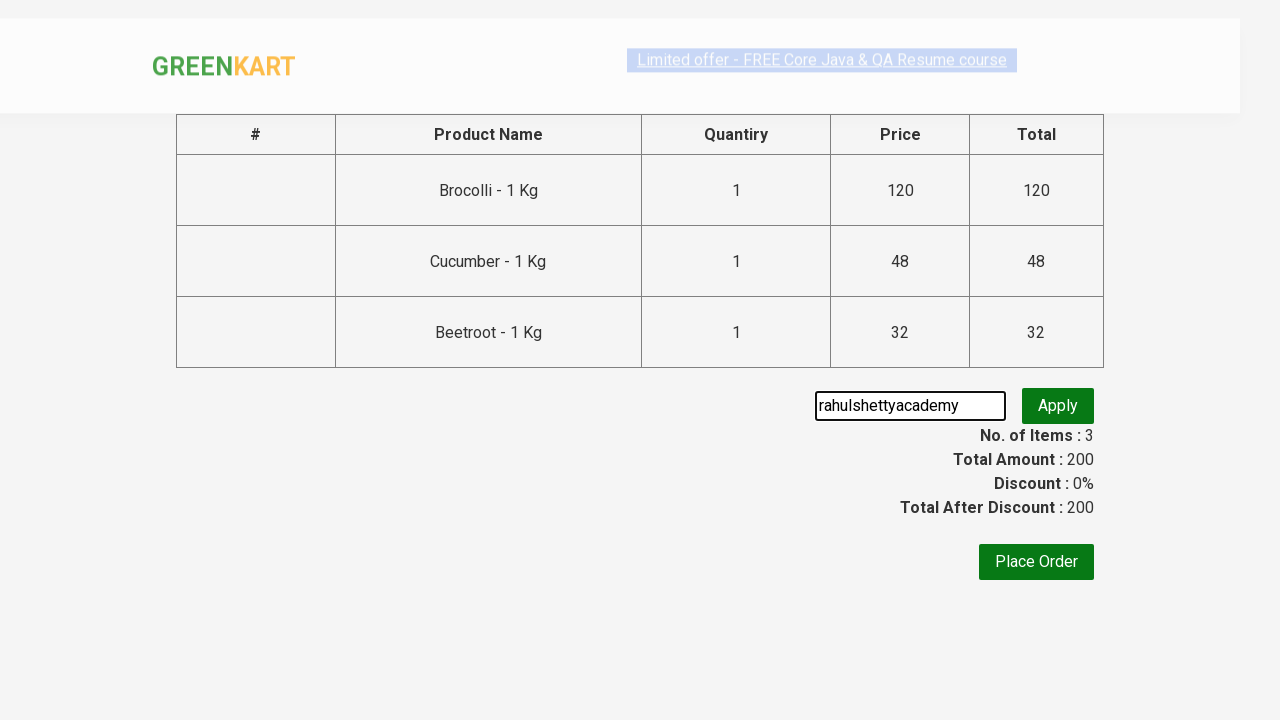

Clicked Apply button to apply the promo code at (1058, 406) on button.promoBtn
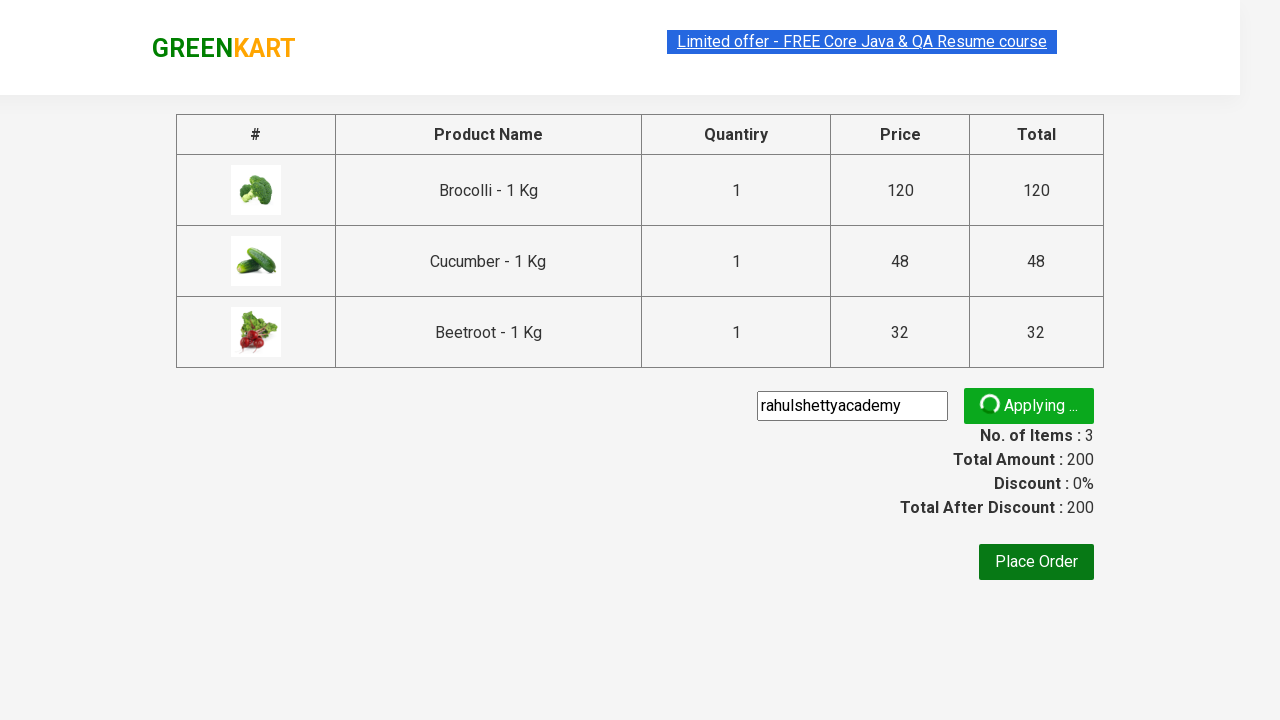

Verified promo code was successfully applied by checking success message
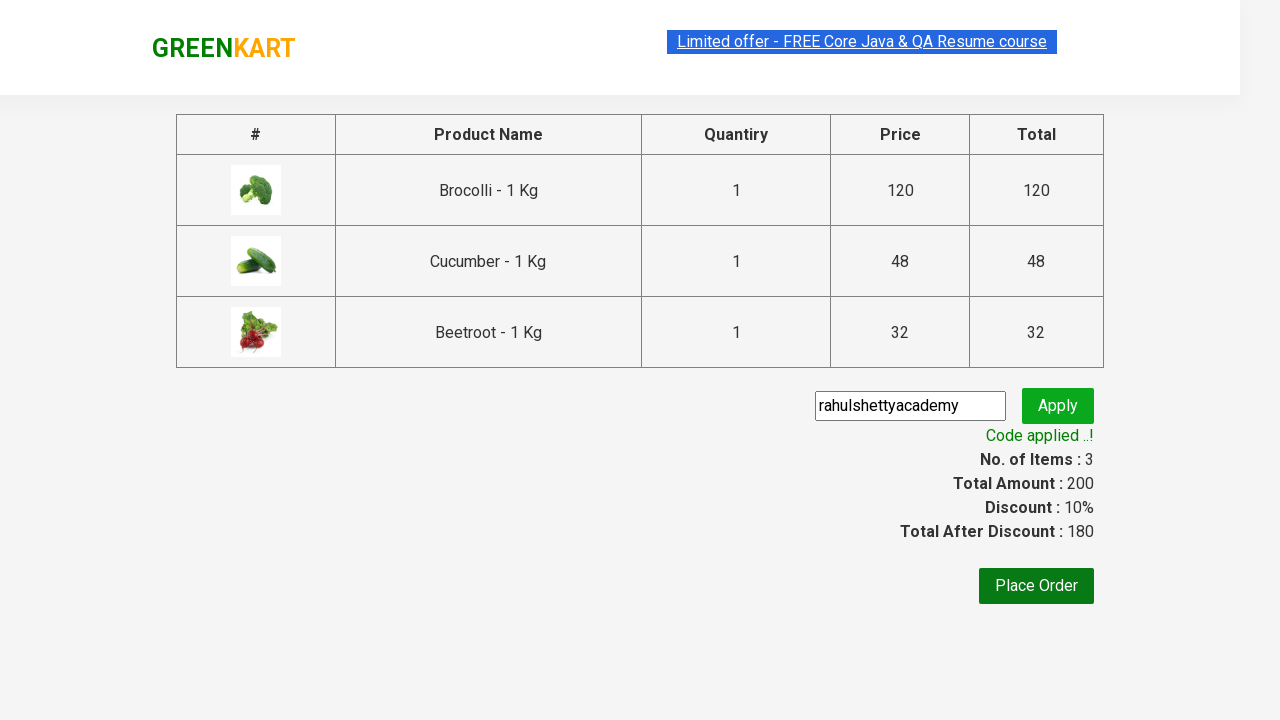

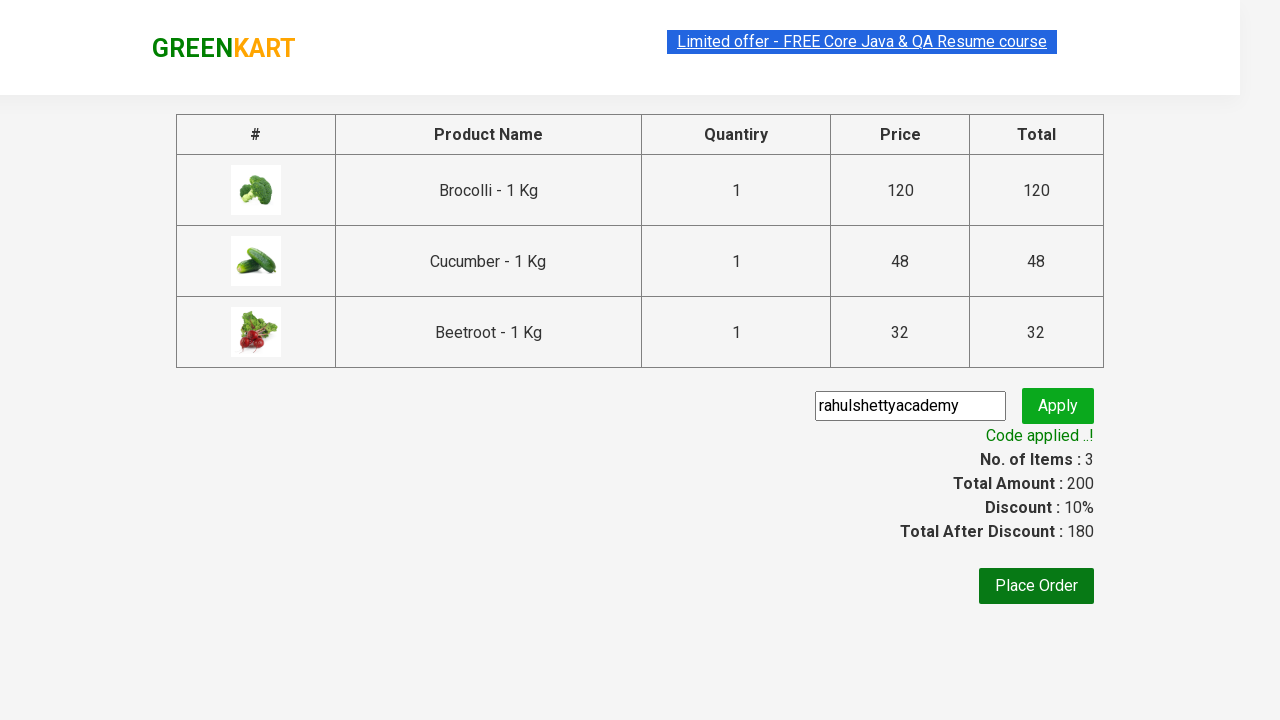